Tests dynamic content loading by clicking a button that adds a new element and explicitly waiting for it to be displayed

Starting URL: https://www.selenium.dev/selenium/web/dynamic.html

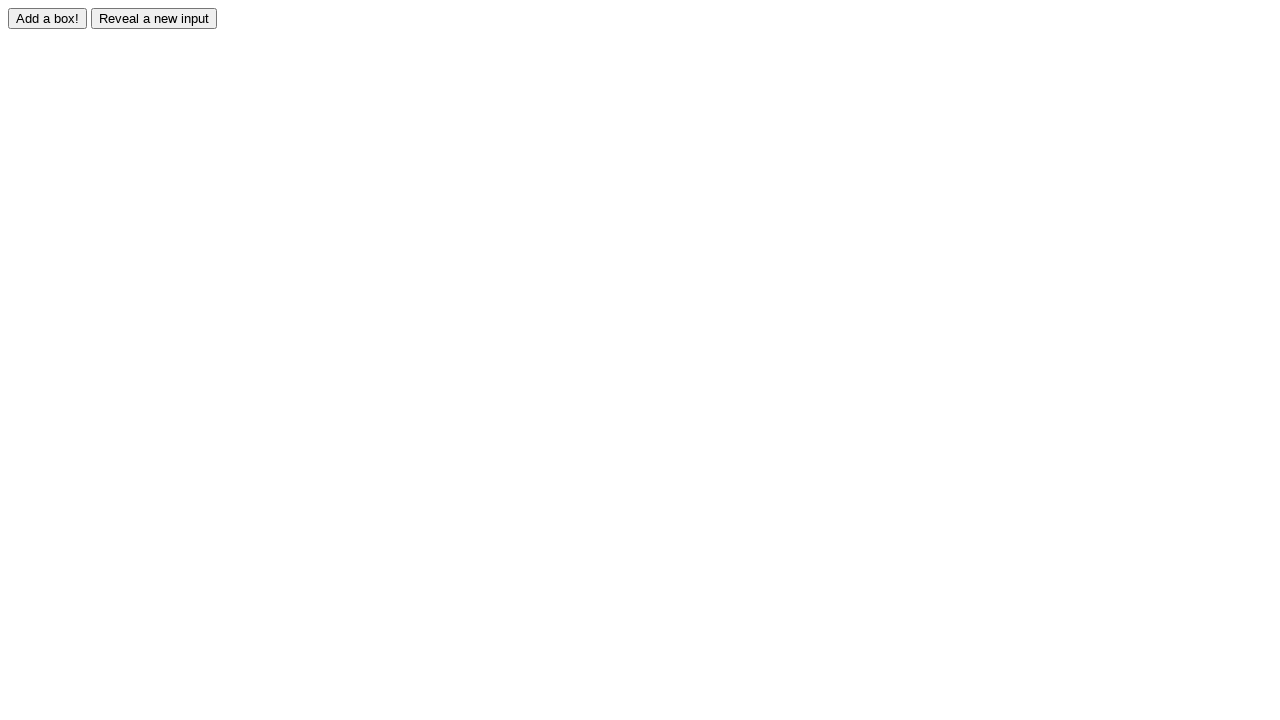

Clicked button to add dynamic content at (48, 18) on #adder
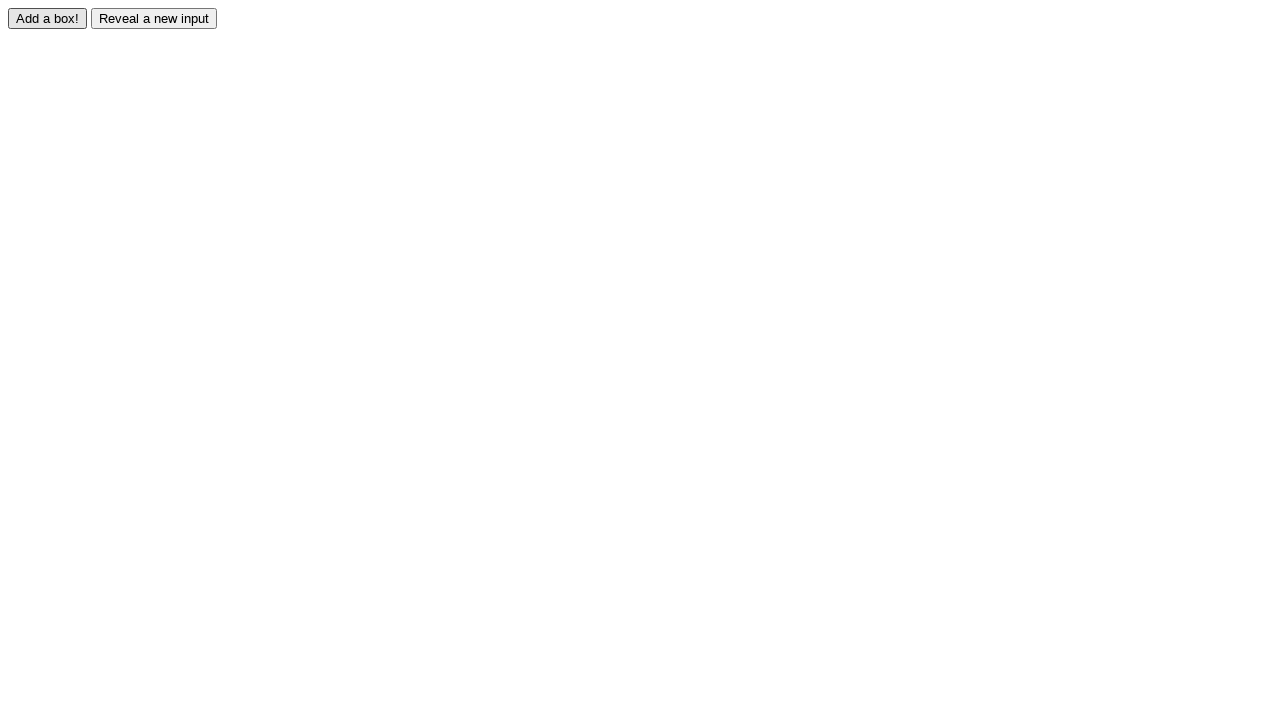

Waited for dynamically added box to become visible
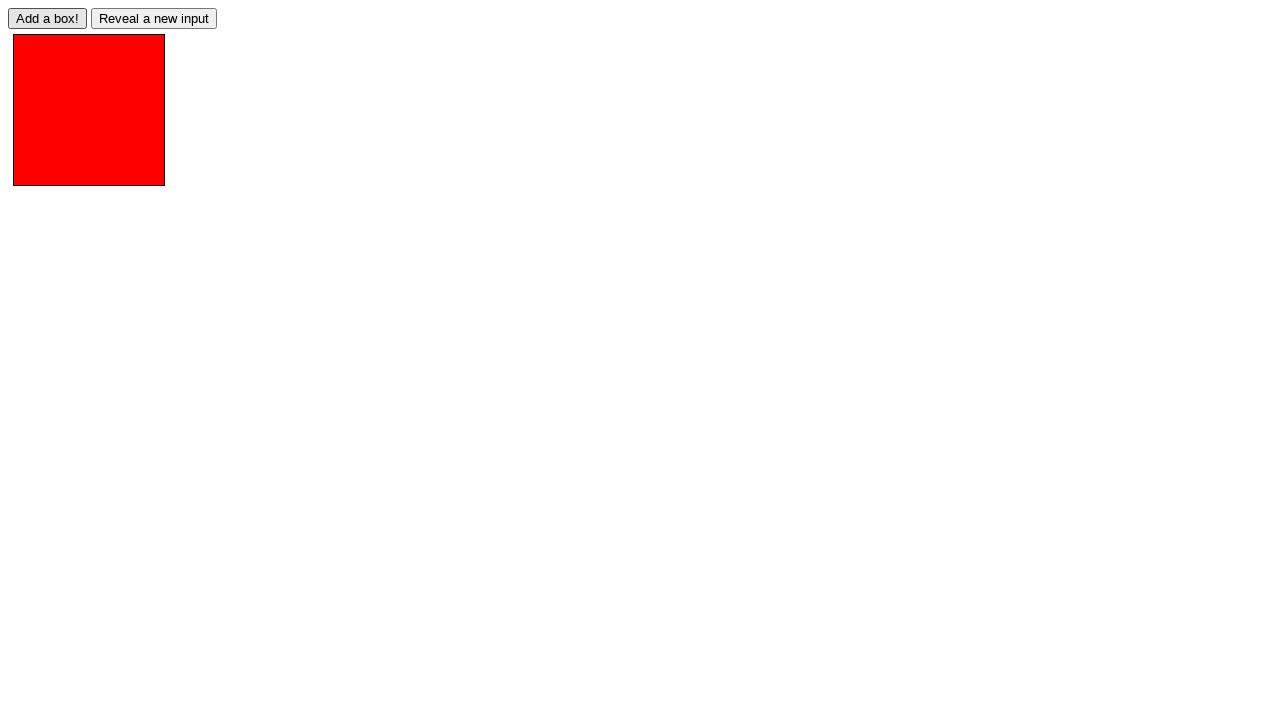

Verified that the dynamically added box is visible
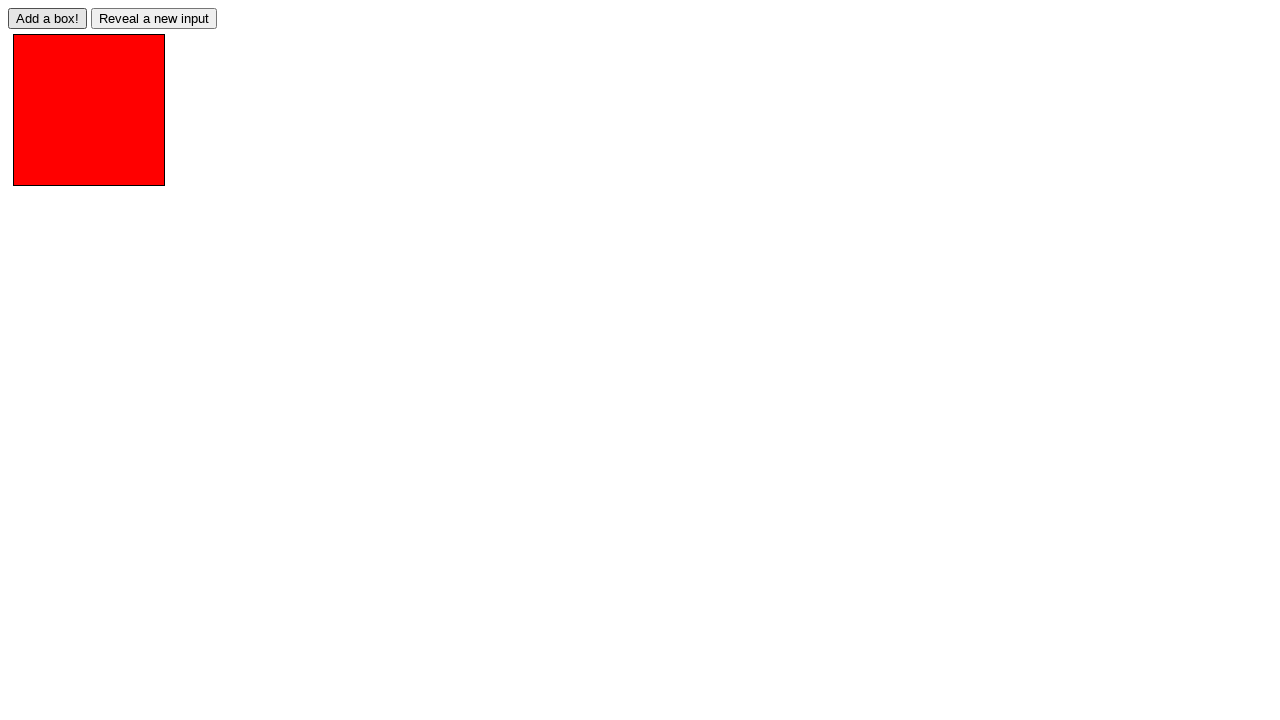

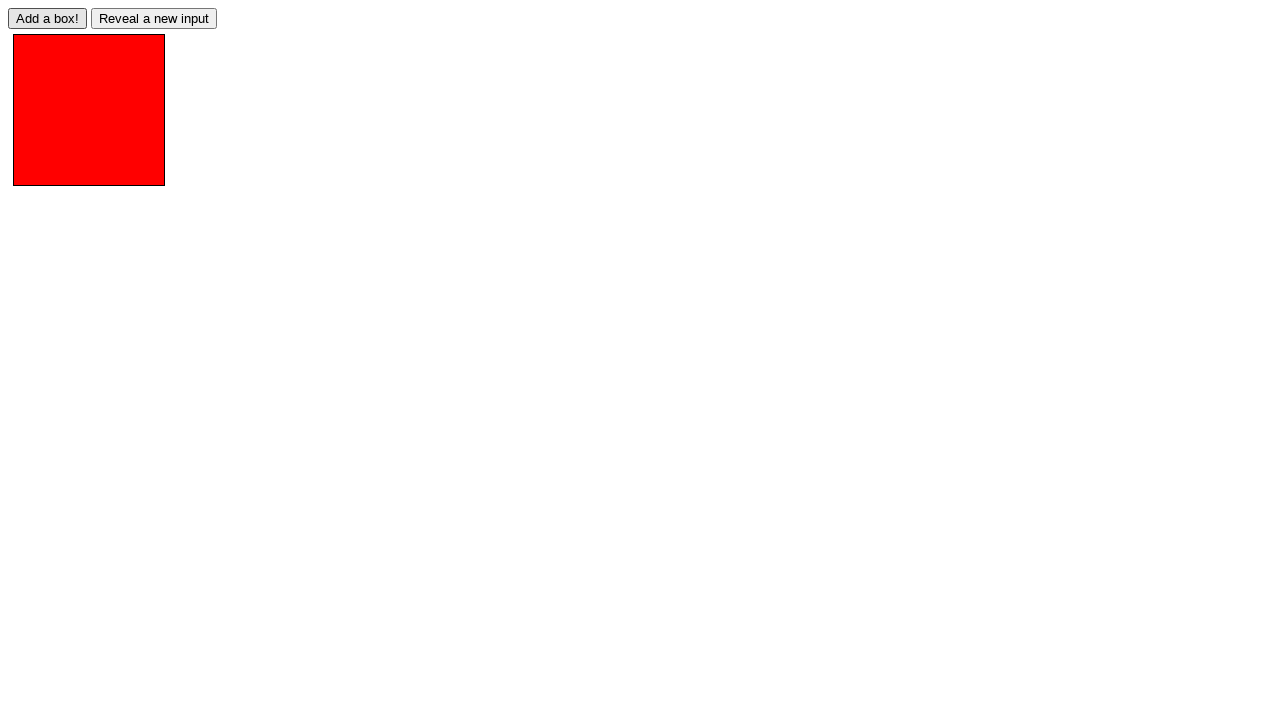